Tests drag functionality by moving an element by specific x,y offset coordinates

Starting URL: https://jqueryui.com/droppable/

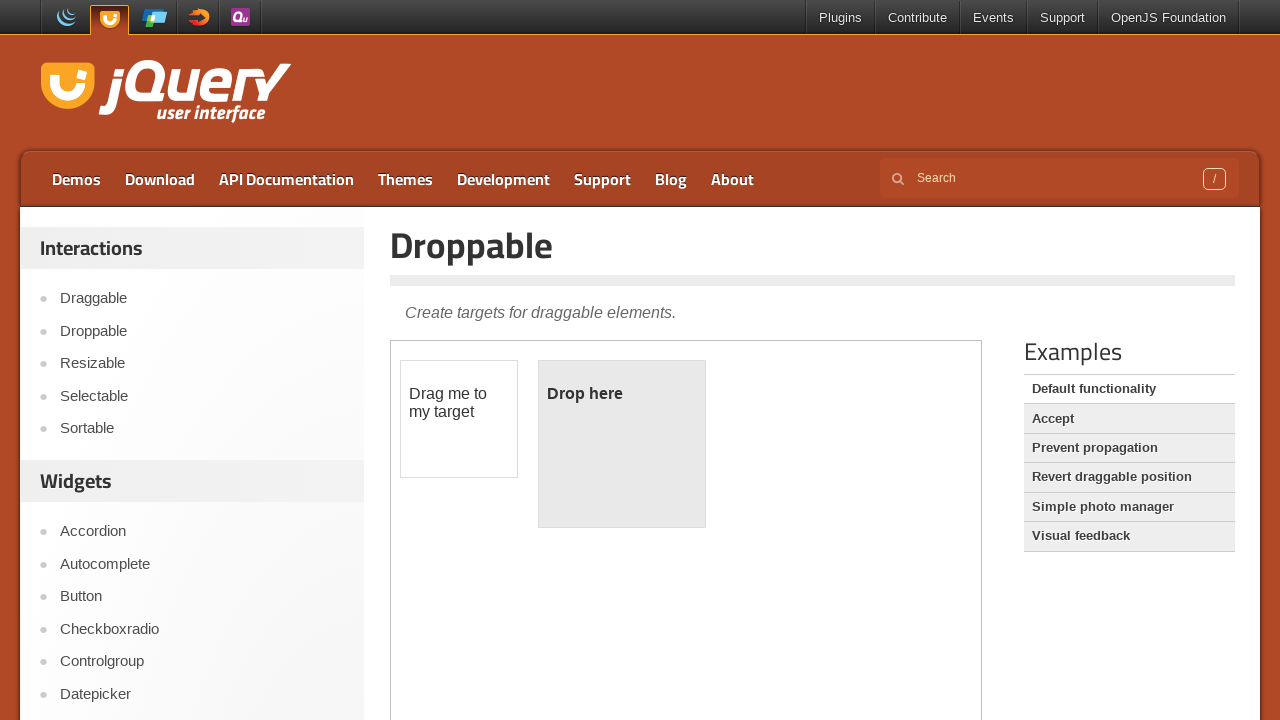

Located iframe element
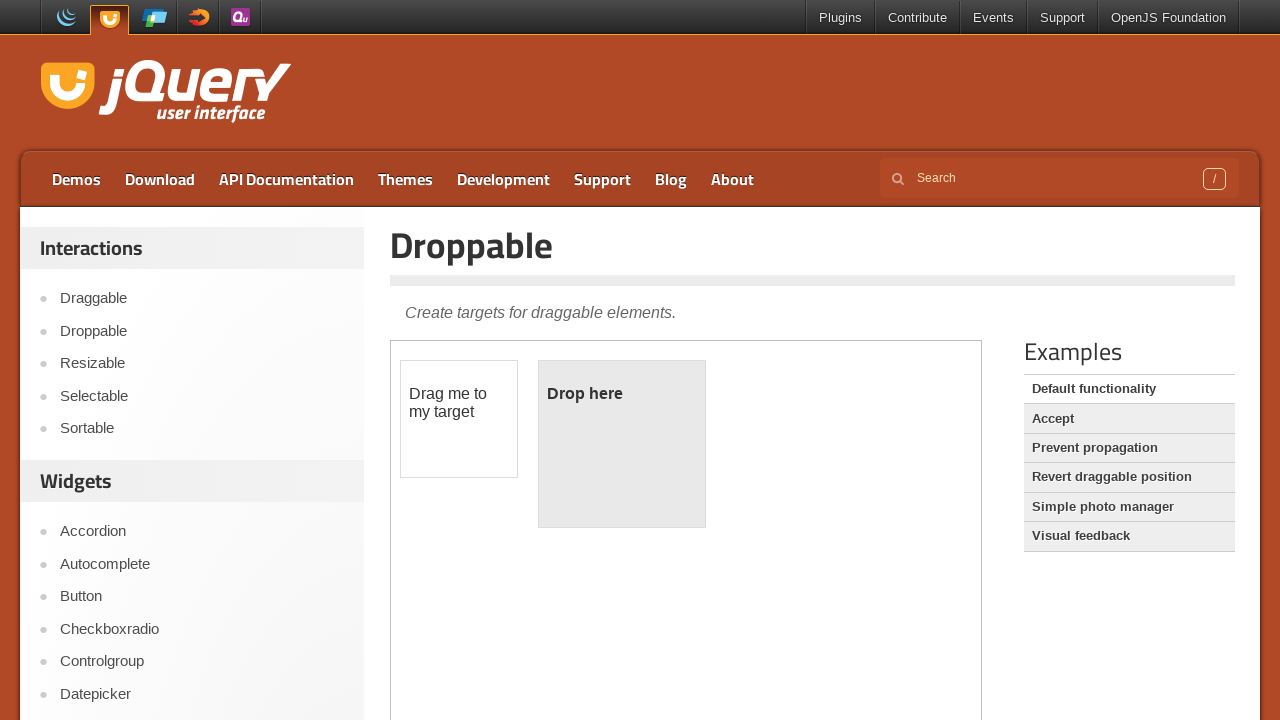

Located draggable element within iframe
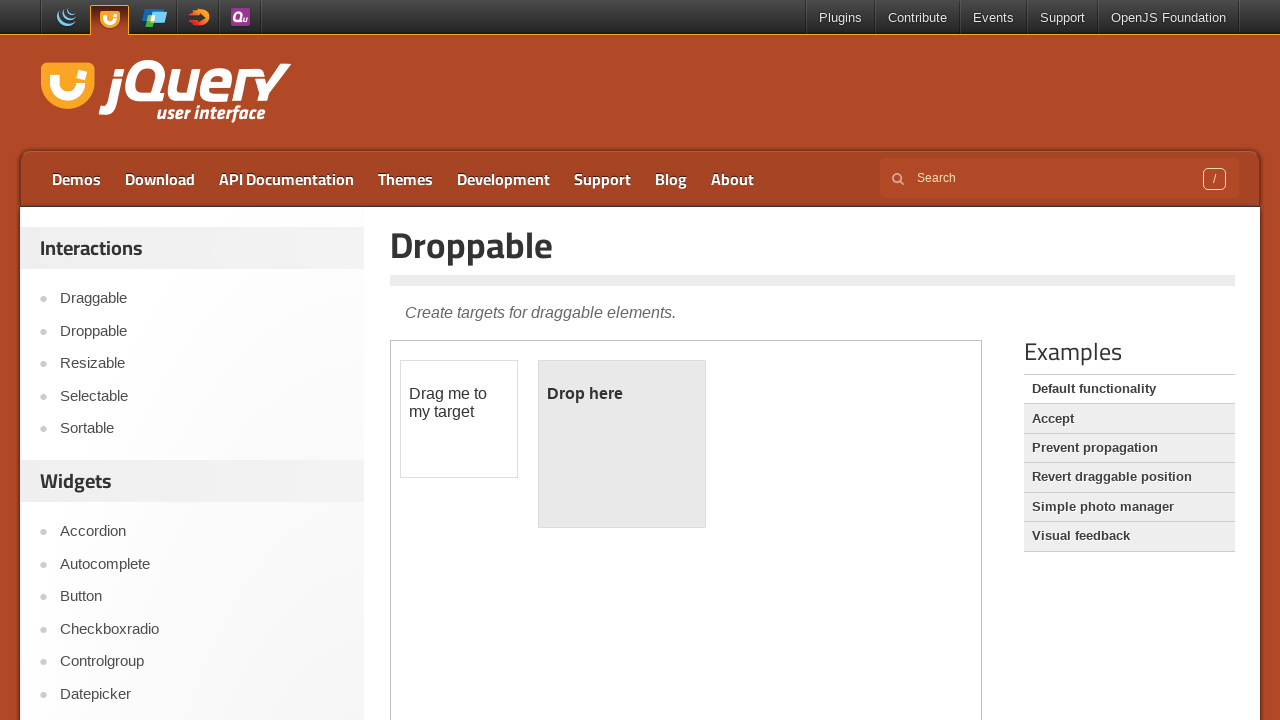

Retrieved bounding box coordinates of draggable element
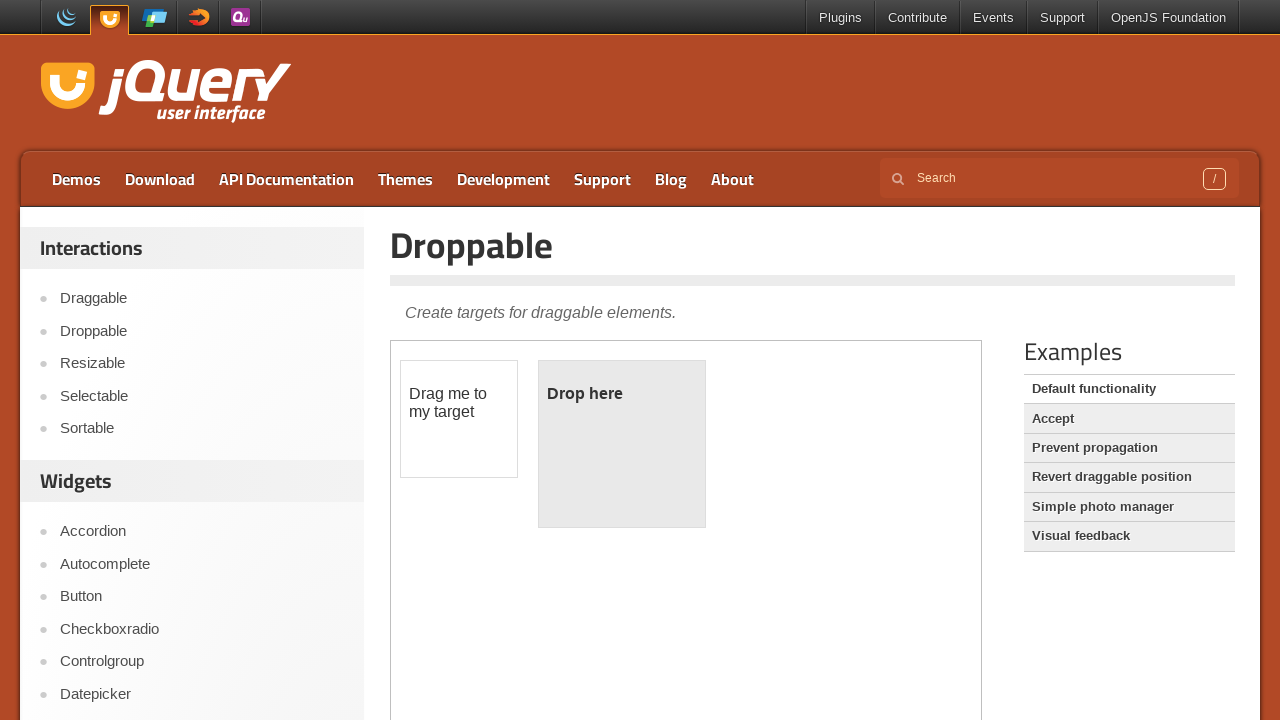

Moved mouse to center of draggable element at (459, 419)
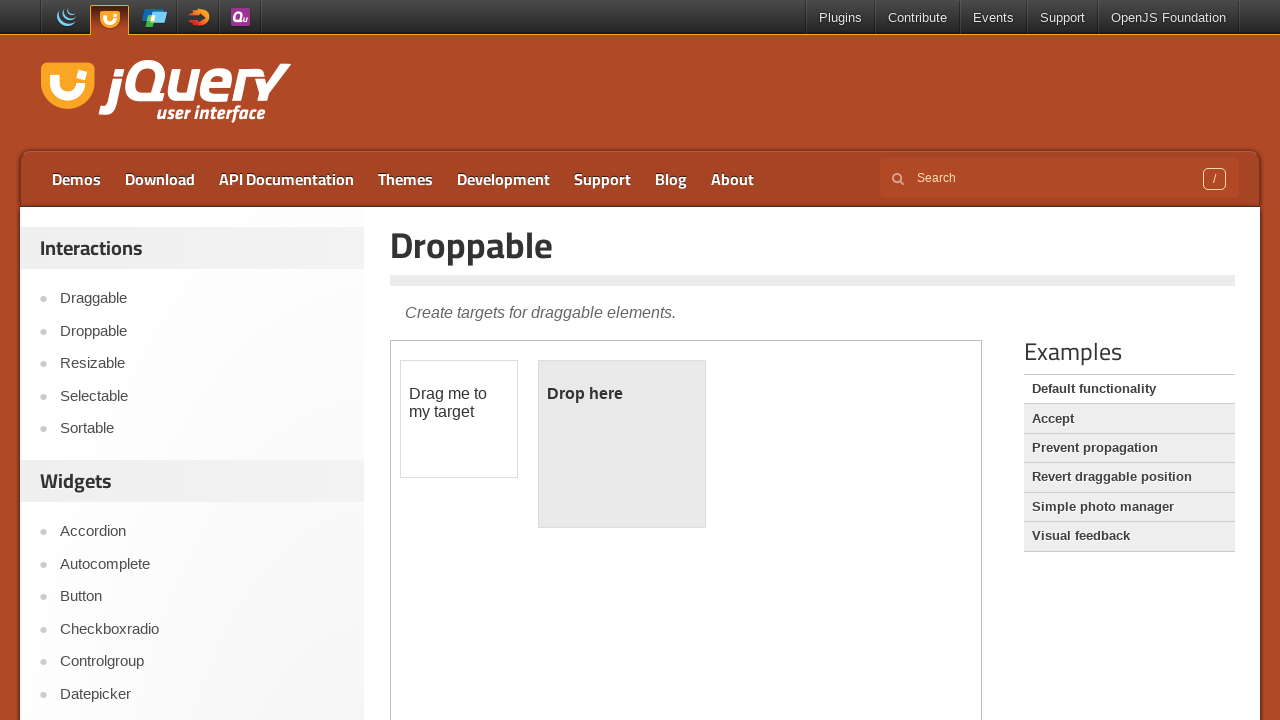

Pressed mouse button down to initiate drag at (459, 419)
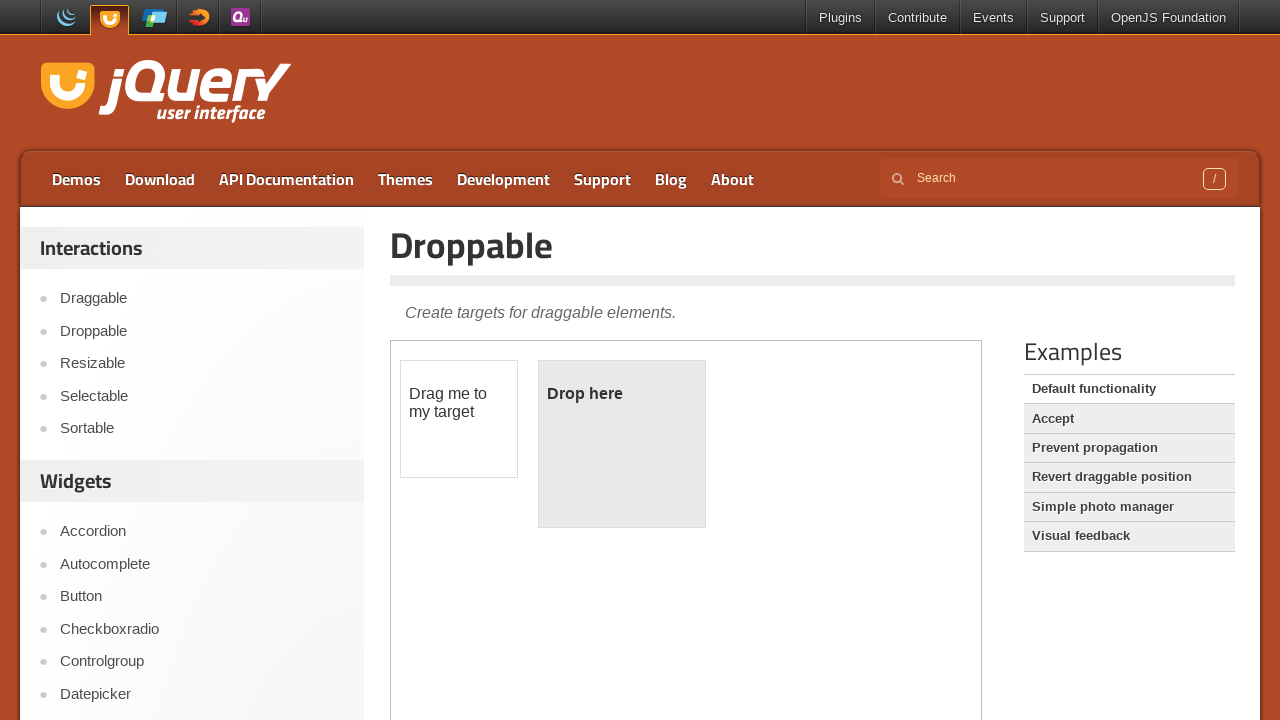

Dragged element by offset (156px right, 21px down) at (615, 440)
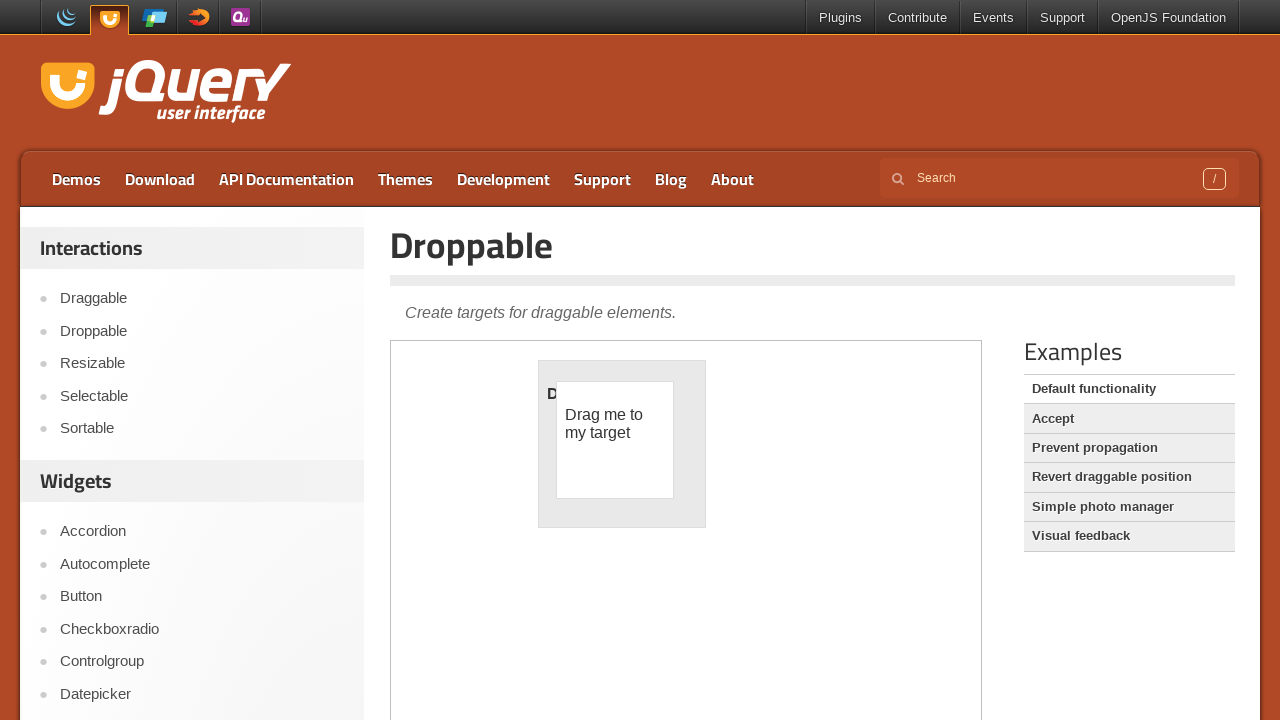

Released mouse button to complete drag operation at (615, 440)
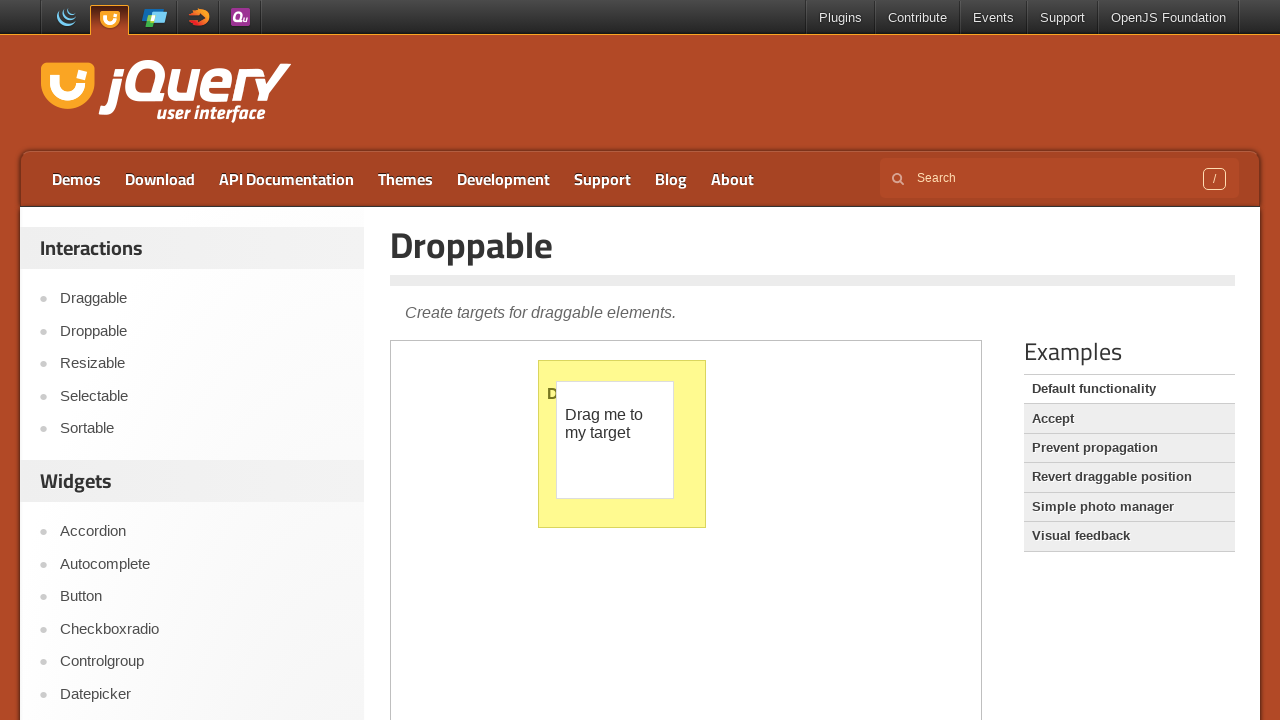

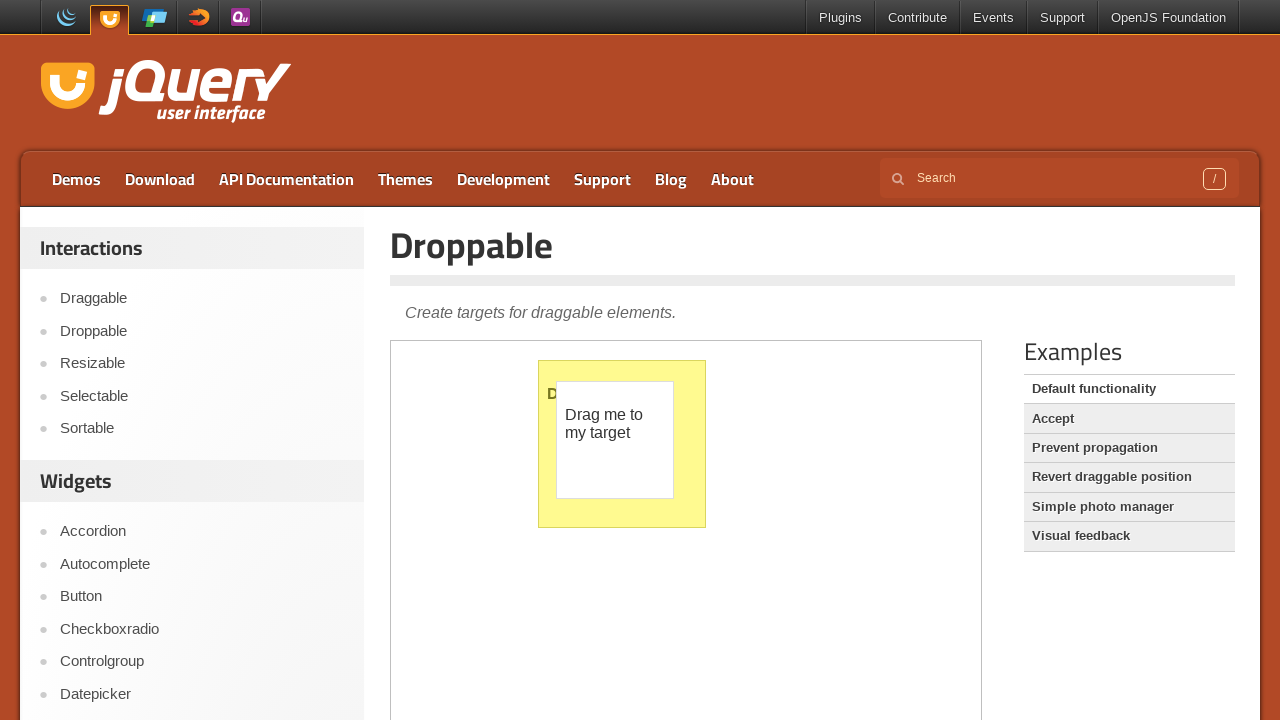